Navigates to the Elements section by clicking on the Elements card on the homepage.

Starting URL: https://demoqa.com/

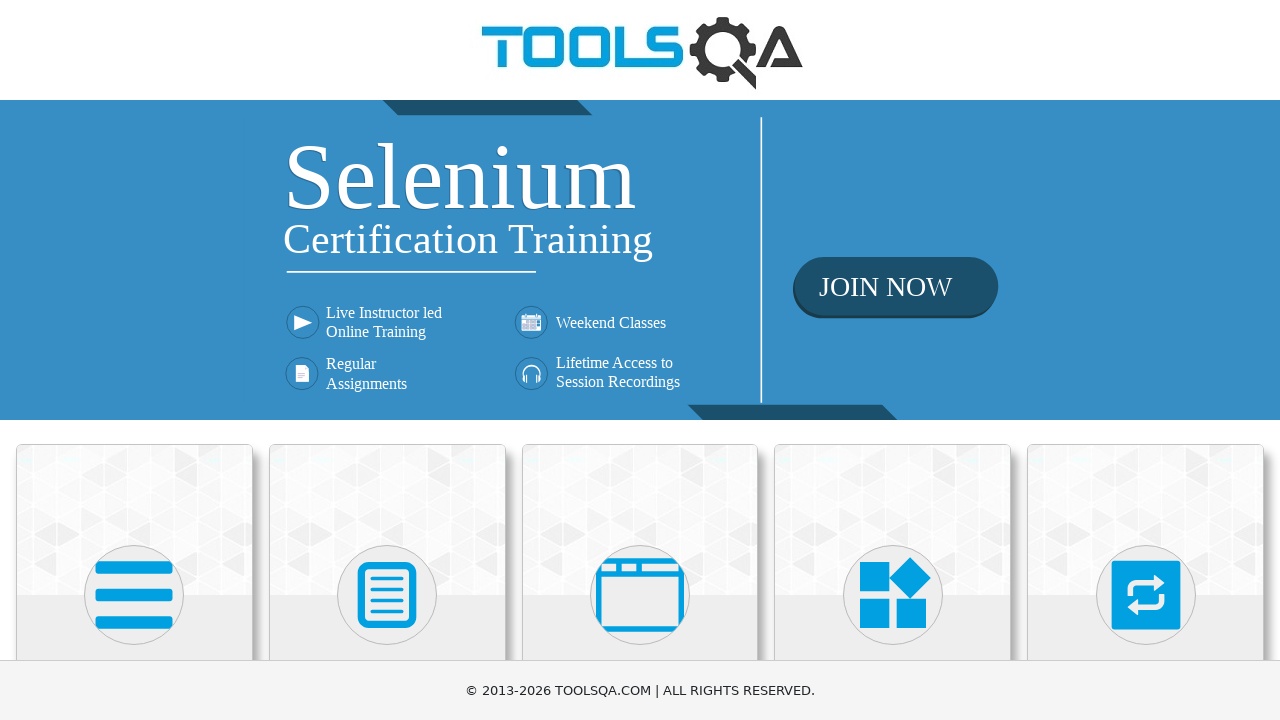

Clicked on Elements card to navigate to Elements section at (134, 360) on xpath=//h5[text()='Elements']
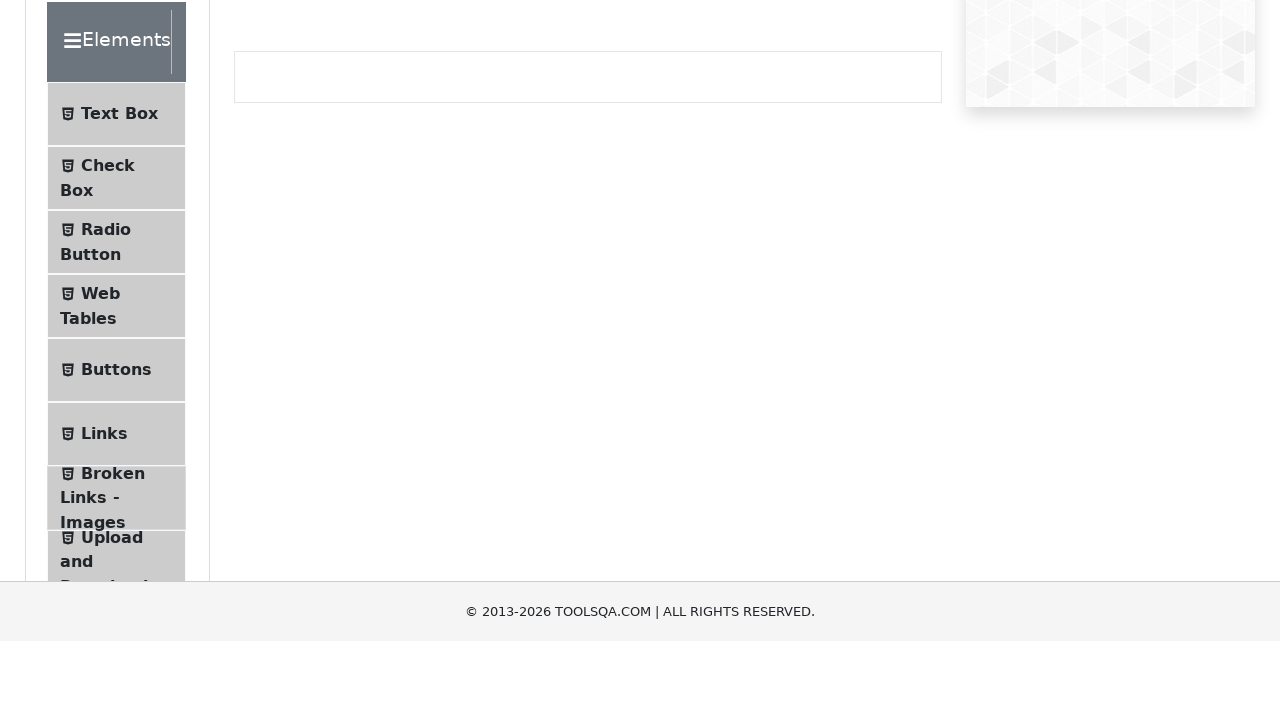

Navigation to Elements section completed
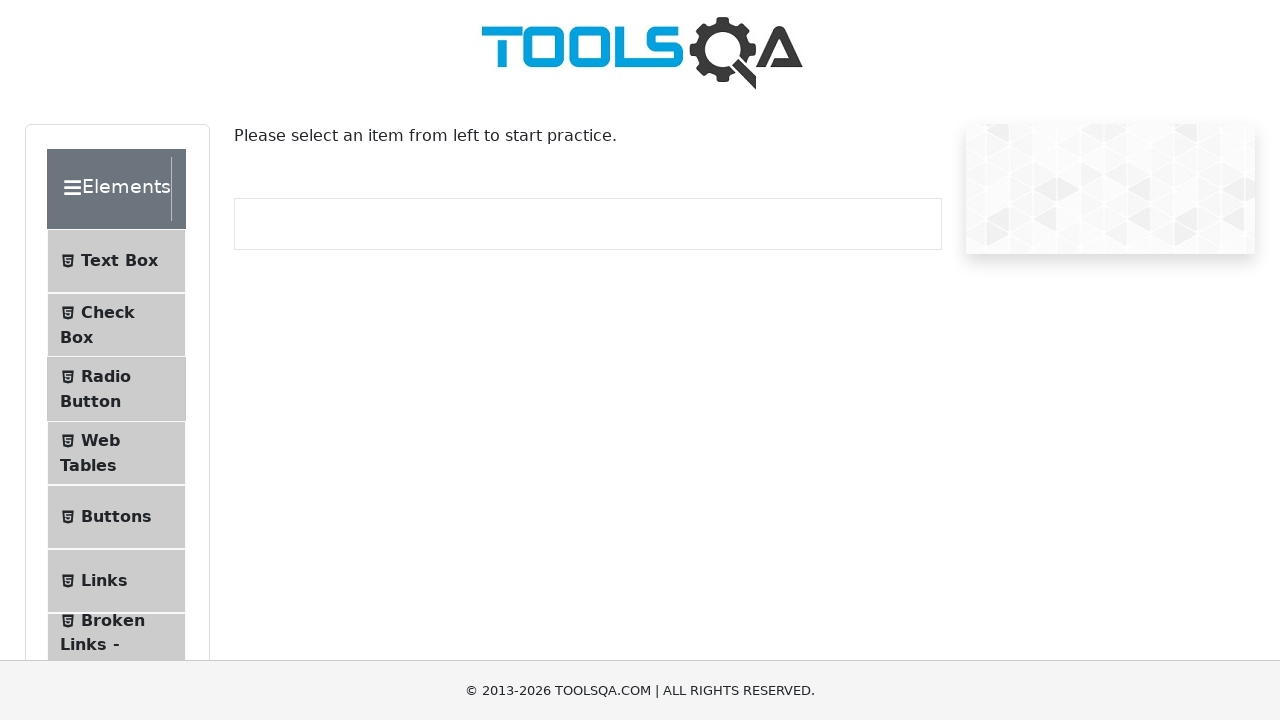

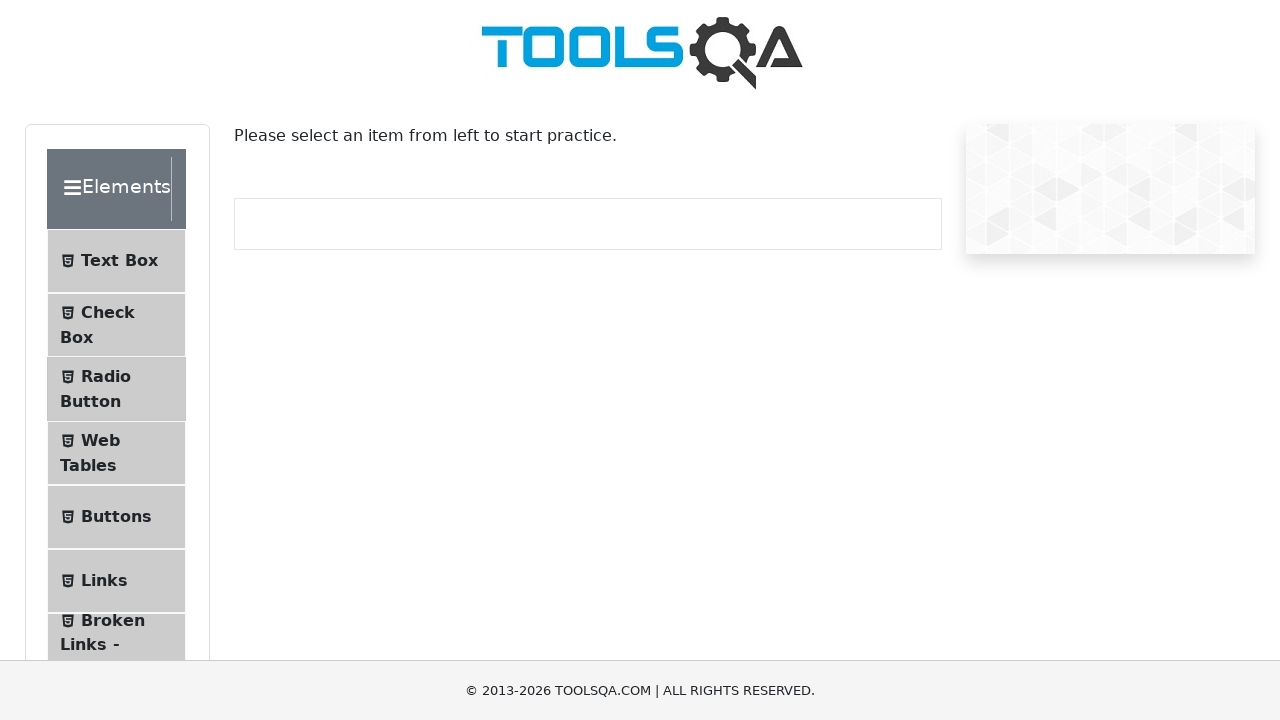